Tests JavaScript alert handling on the APSRTC bus booking website by clicking the "Check Availability" button without entering required fields, which triggers a validation alert, then accepts/dismisses the alert.

Starting URL: https://www.apsrtconline.in/oprs-web/

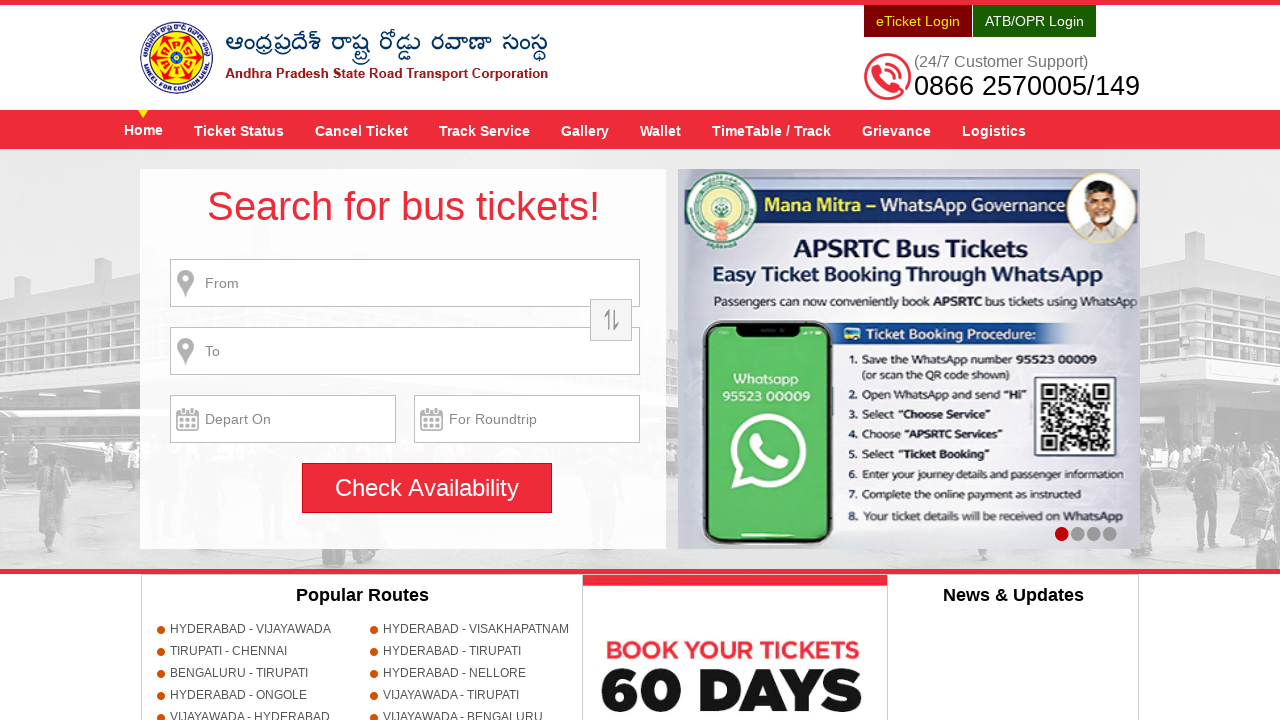

Clicked Check Availability button without filling required fields to trigger validation alert at (427, 488) on #searchBtn
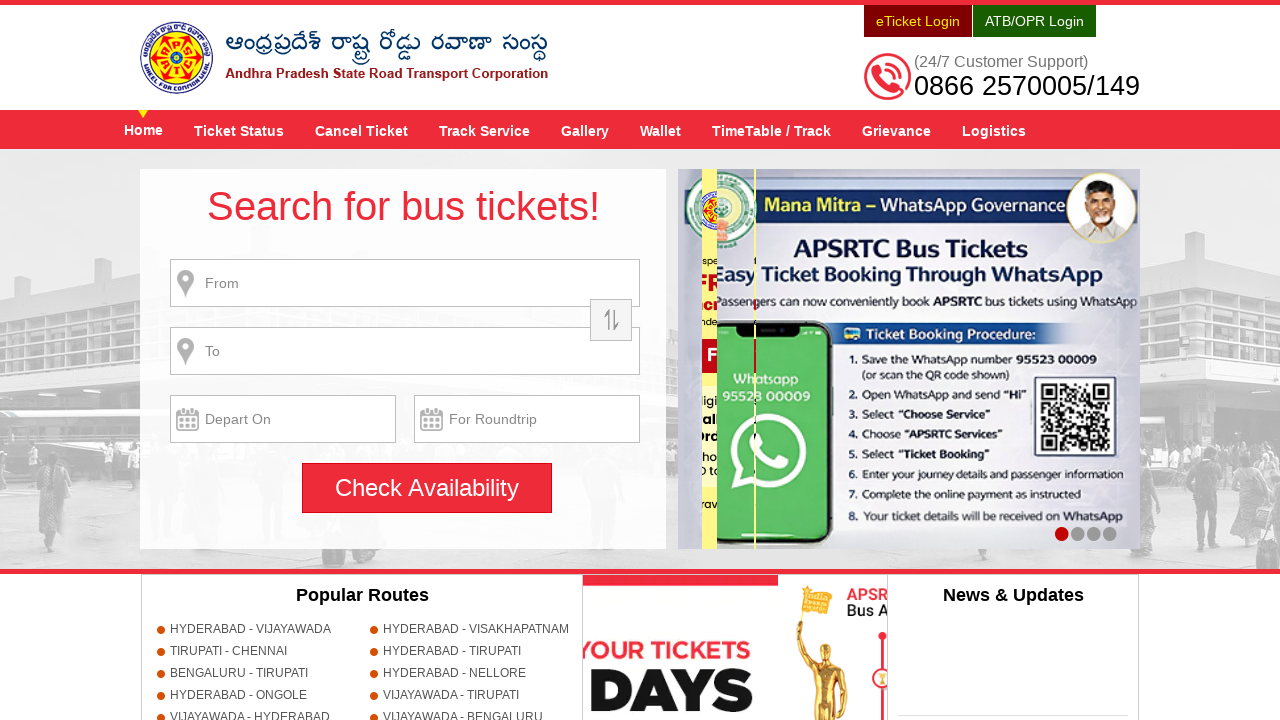

Set up dialog handler to accept alerts
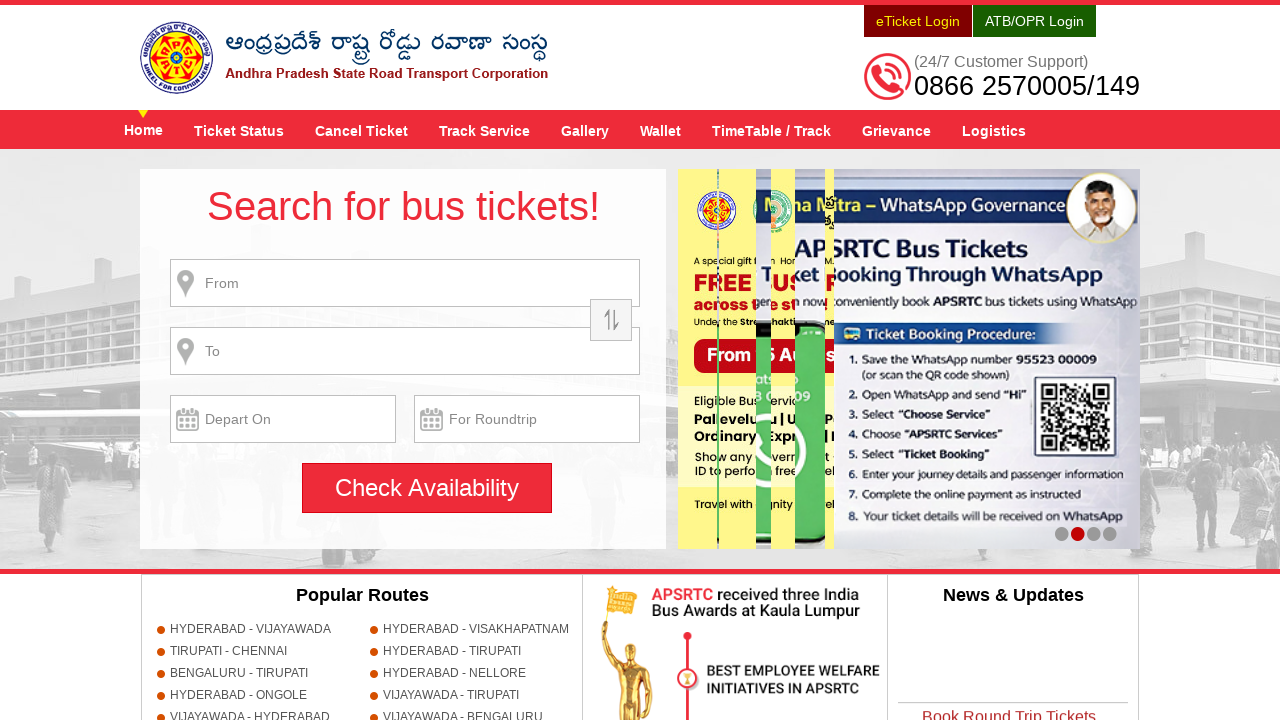

Waited 1 second for alert to appear
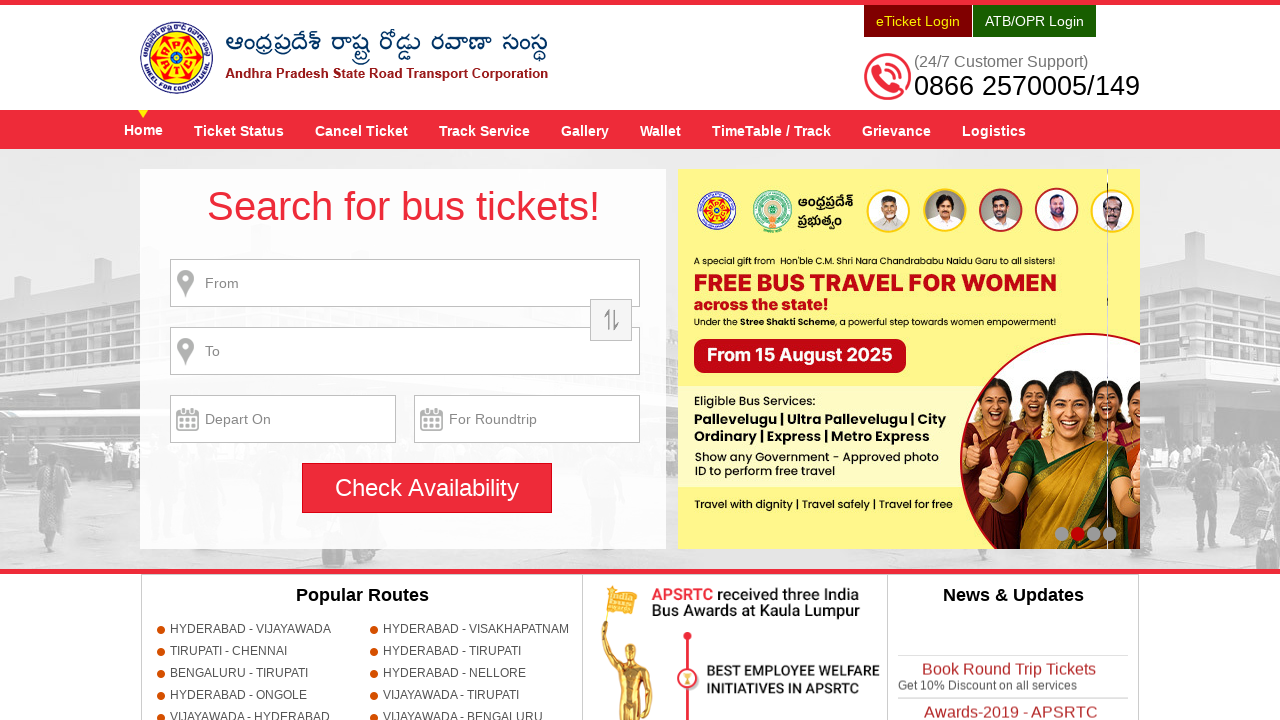

Clicked Check Availability button again to trigger validation alert with handler attached at (427, 488) on #searchBtn
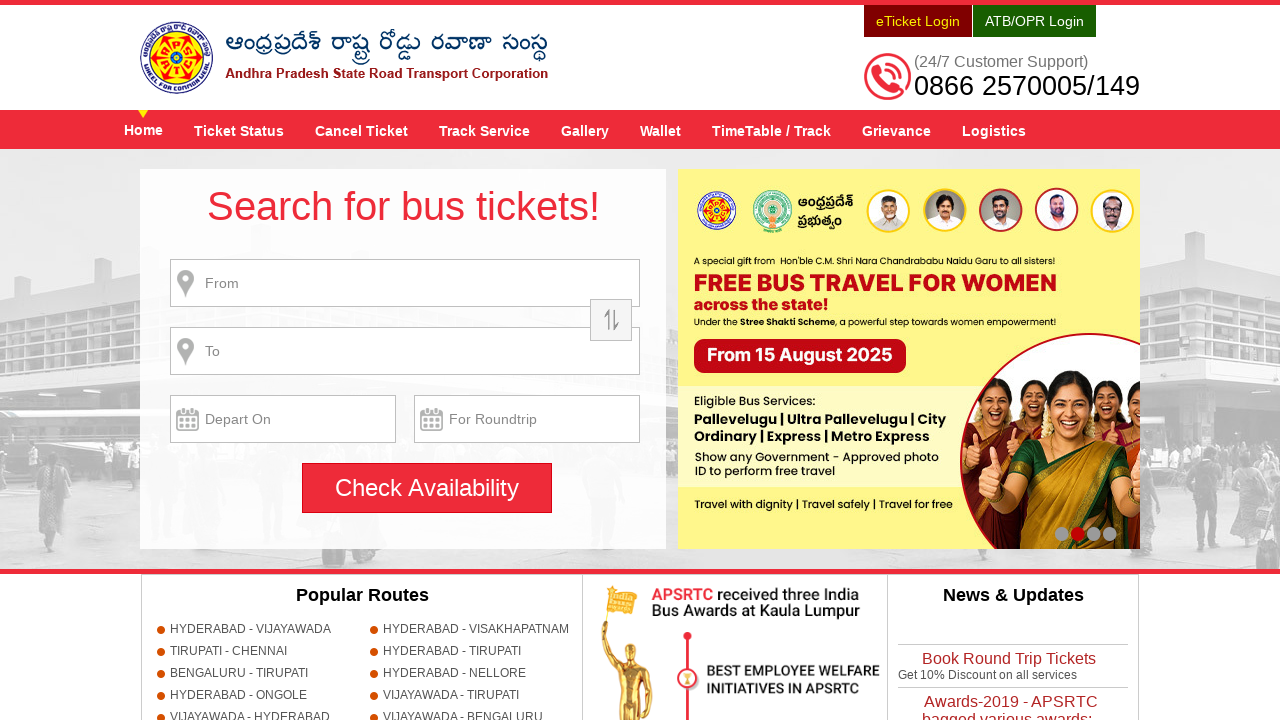

Waited 1 second for dialog handler to process and alert to be accepted
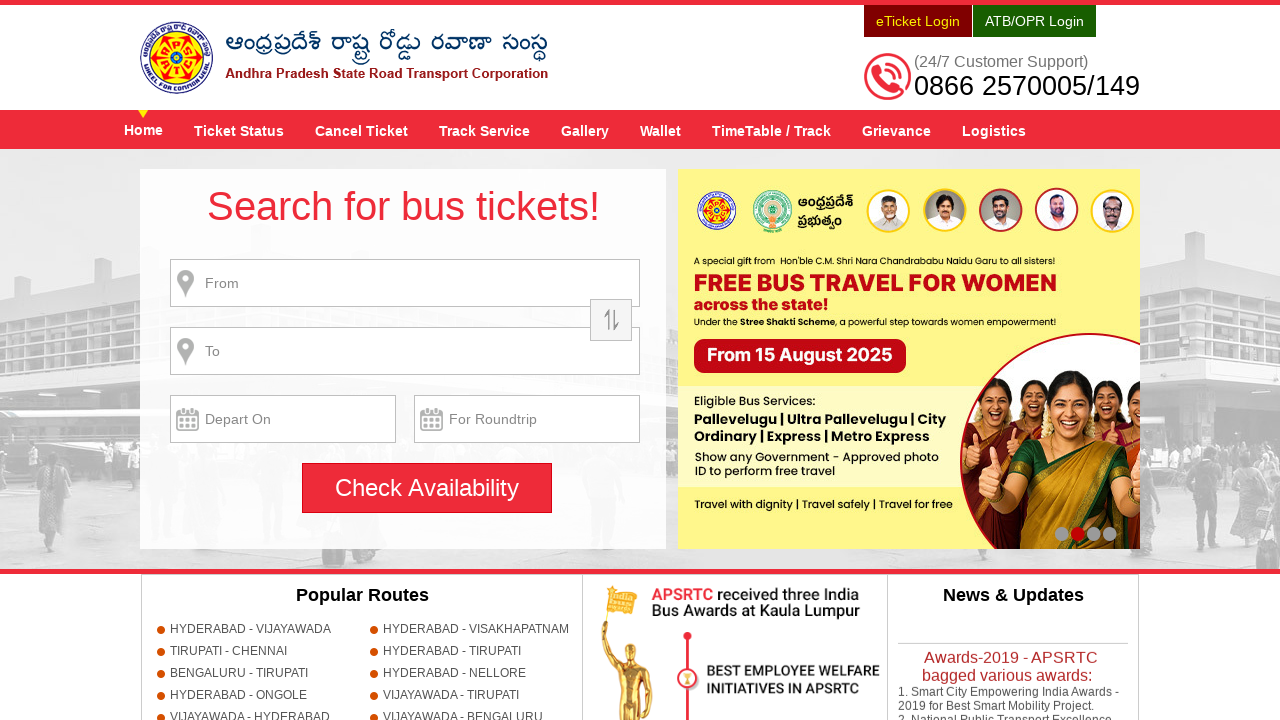

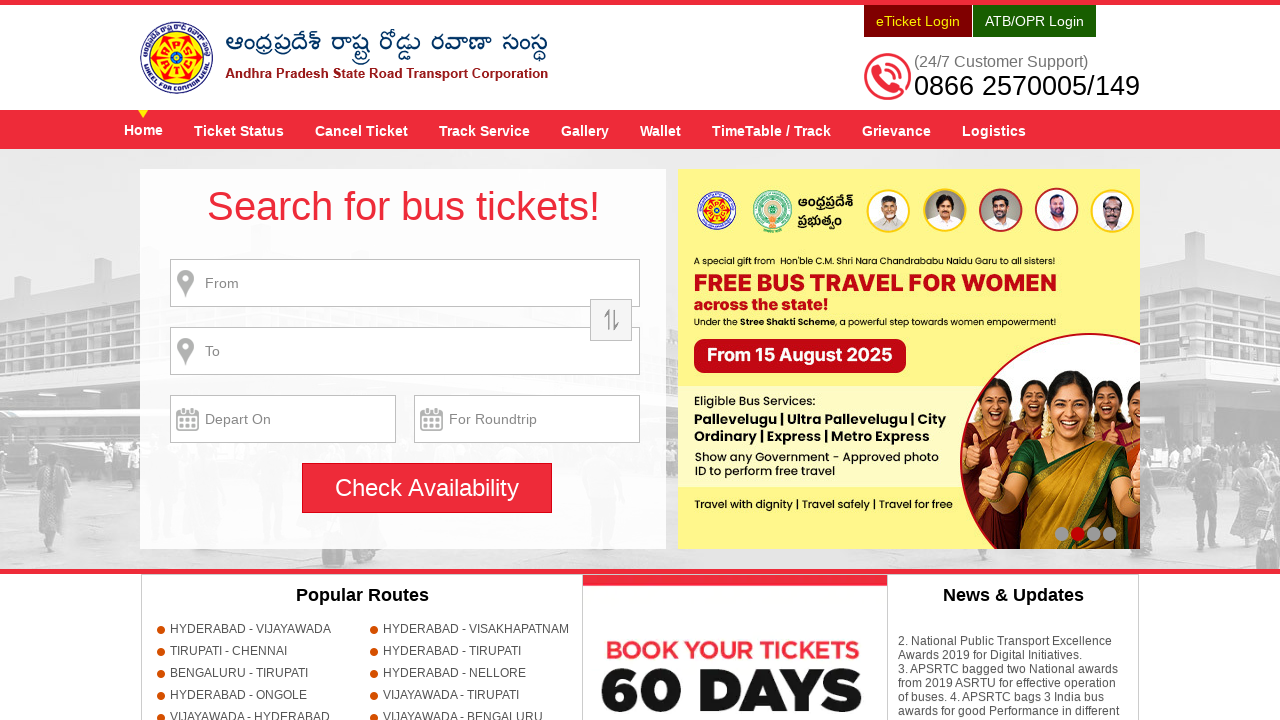